Tests hover functionality by hovering over three images and verifying that the corresponding user name text becomes visible for each image.

Starting URL: https://practice.cydeo.com/hovers

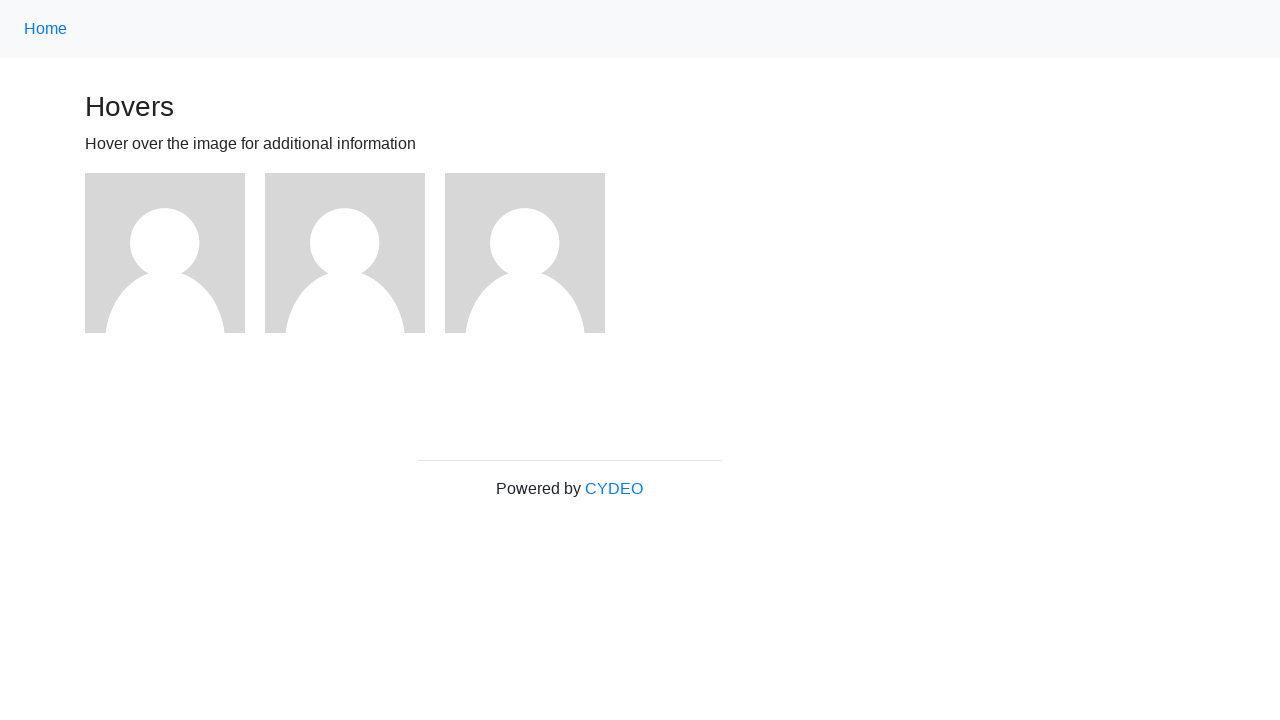

Located first image element
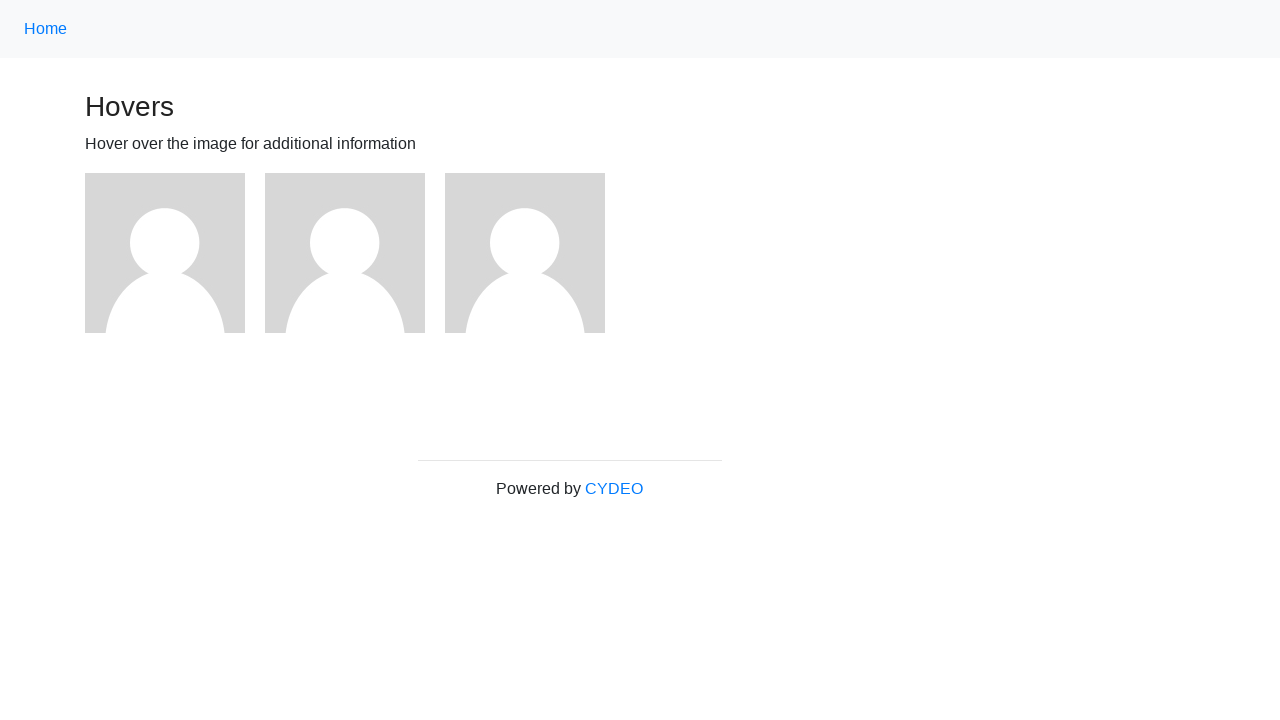

Located second image element
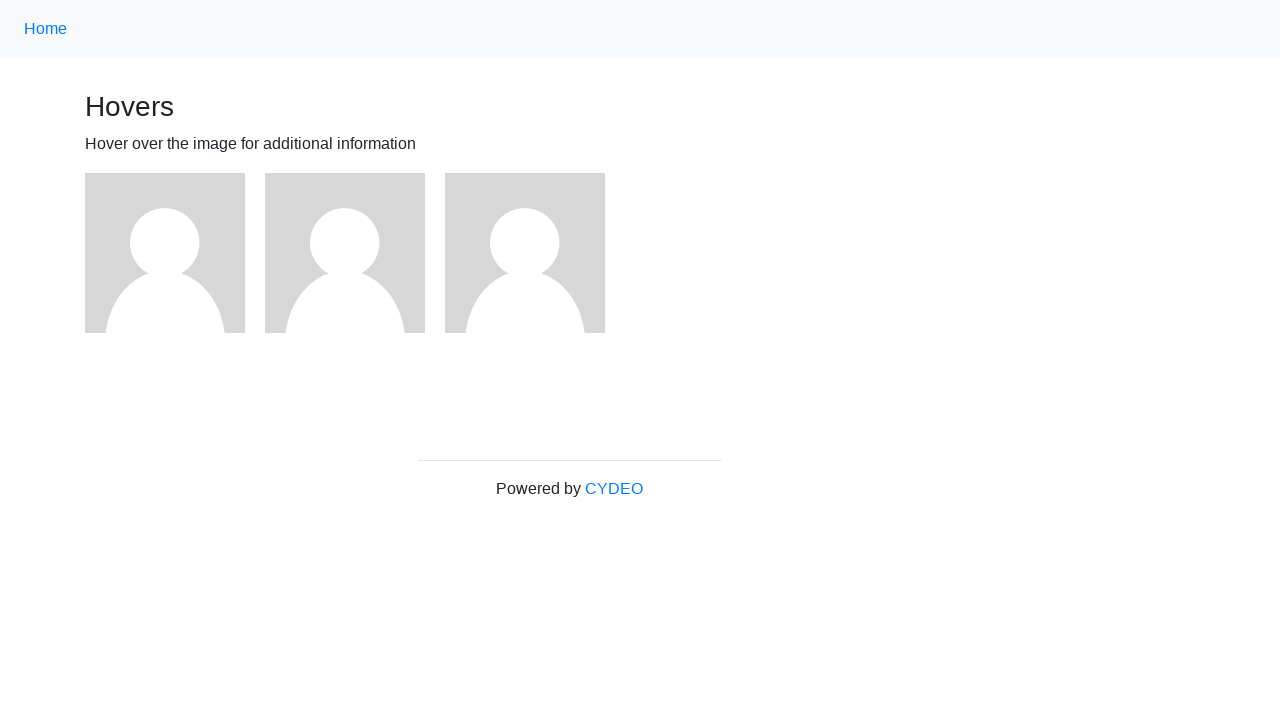

Located third image element
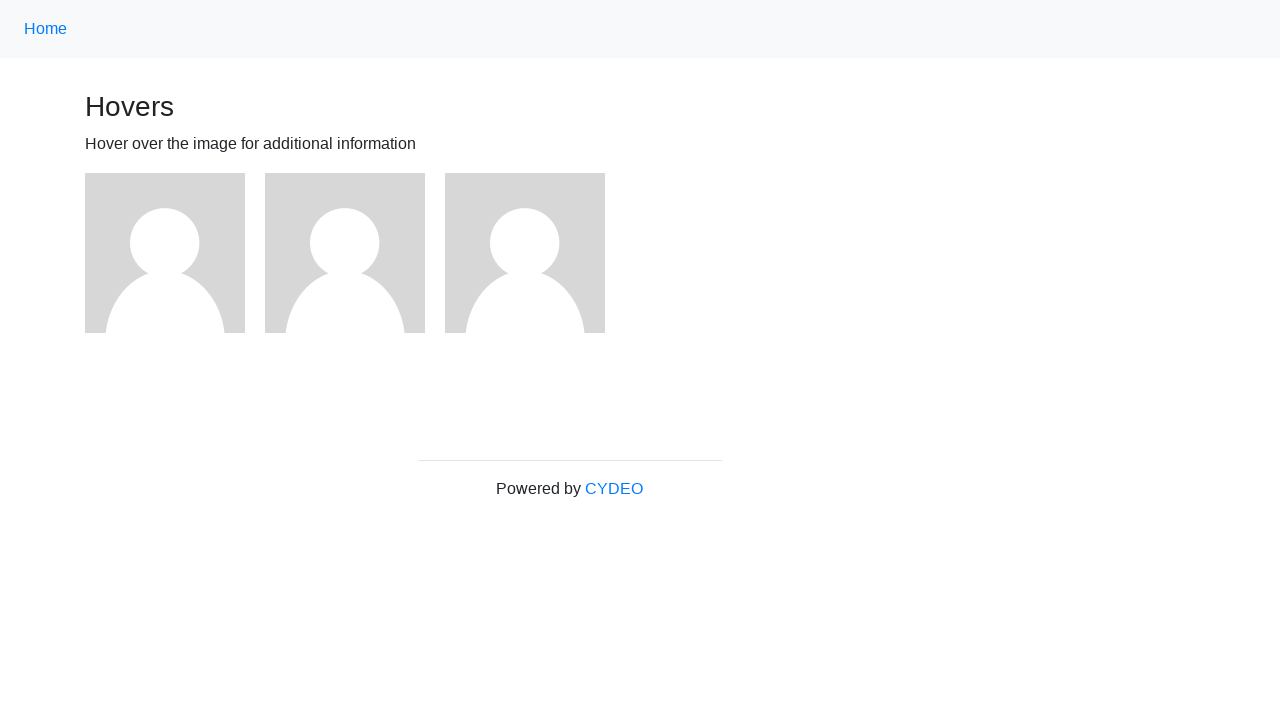

Located user1 text element
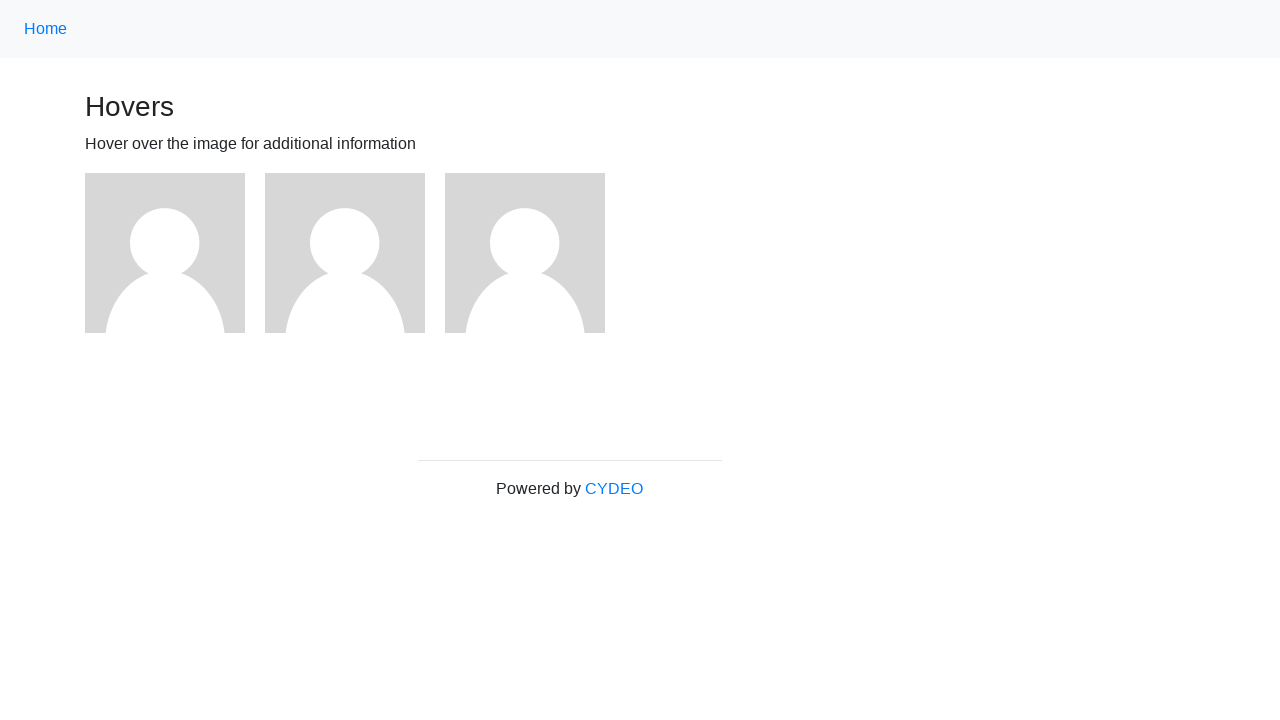

Located user2 text element
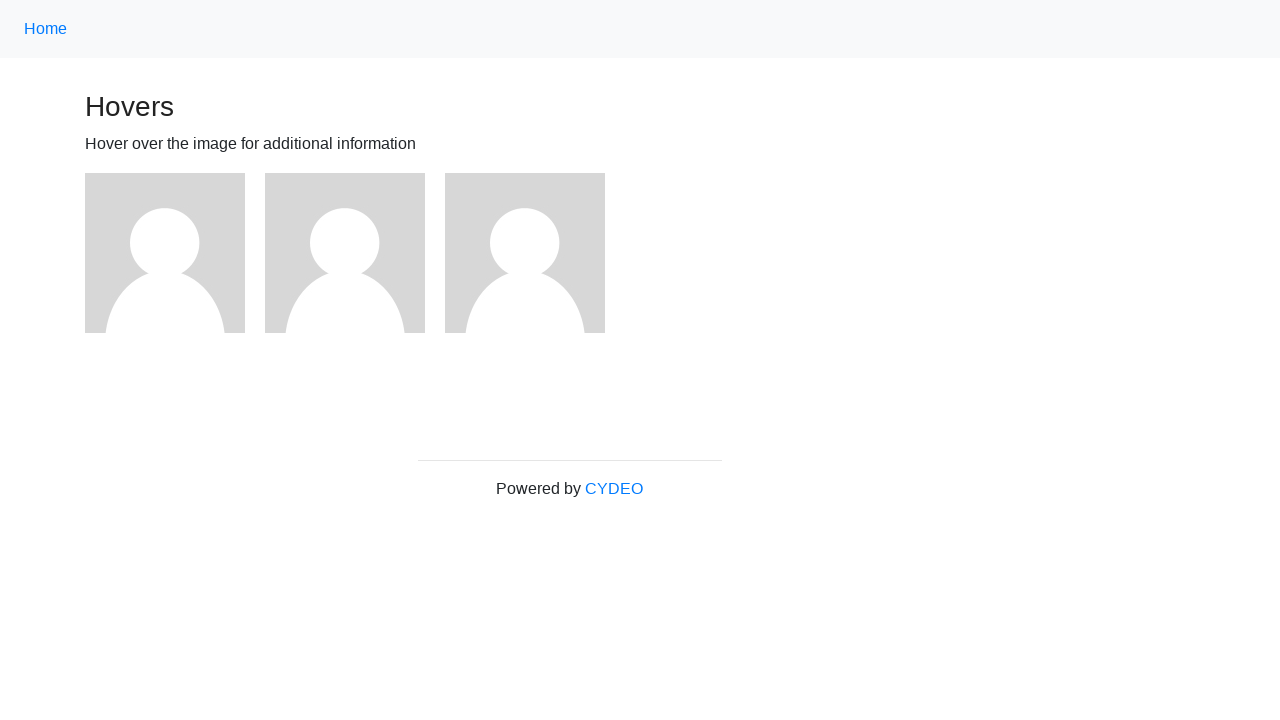

Located user3 text element
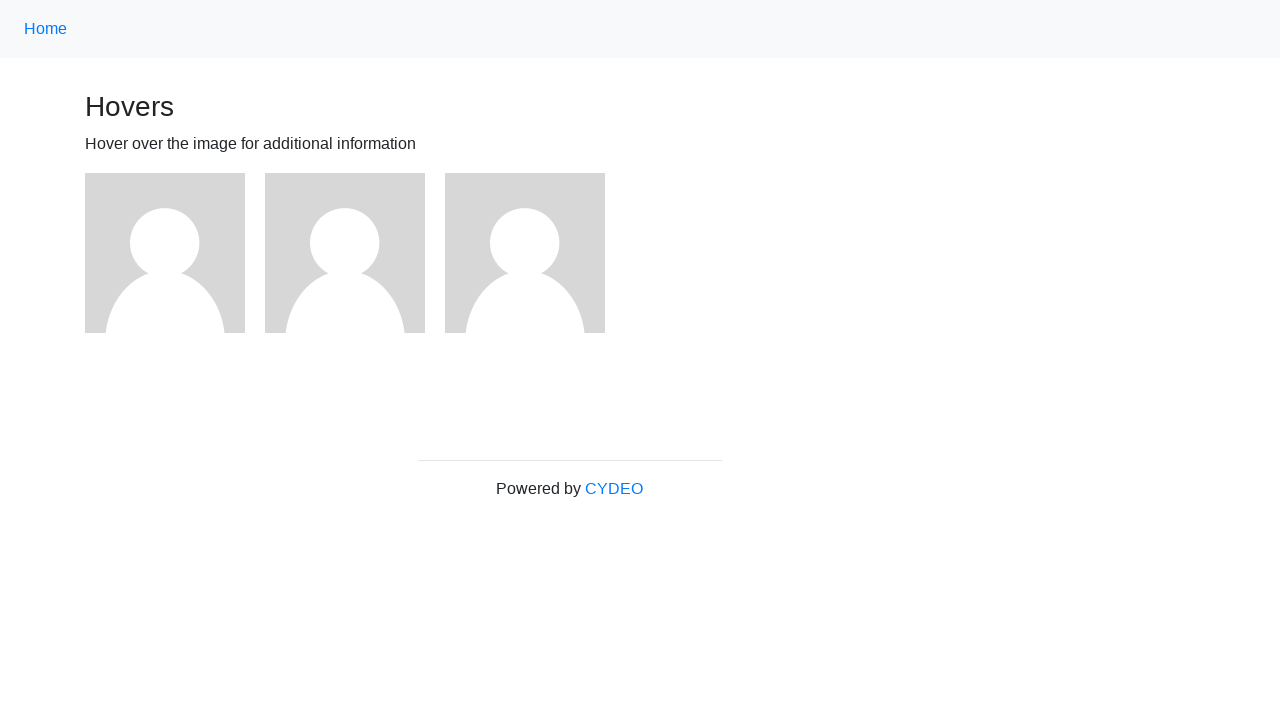

Hovered over first image at (165, 253) on (//img)[1]
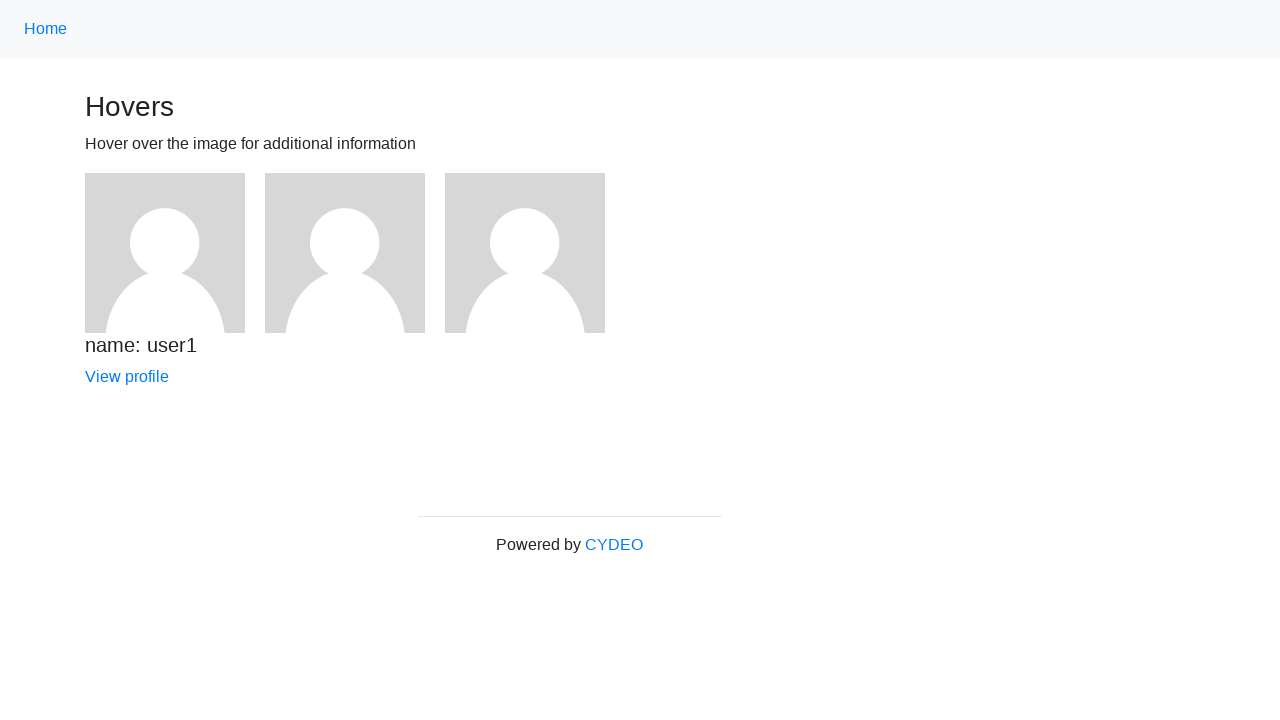

Verified user1 name text is visible
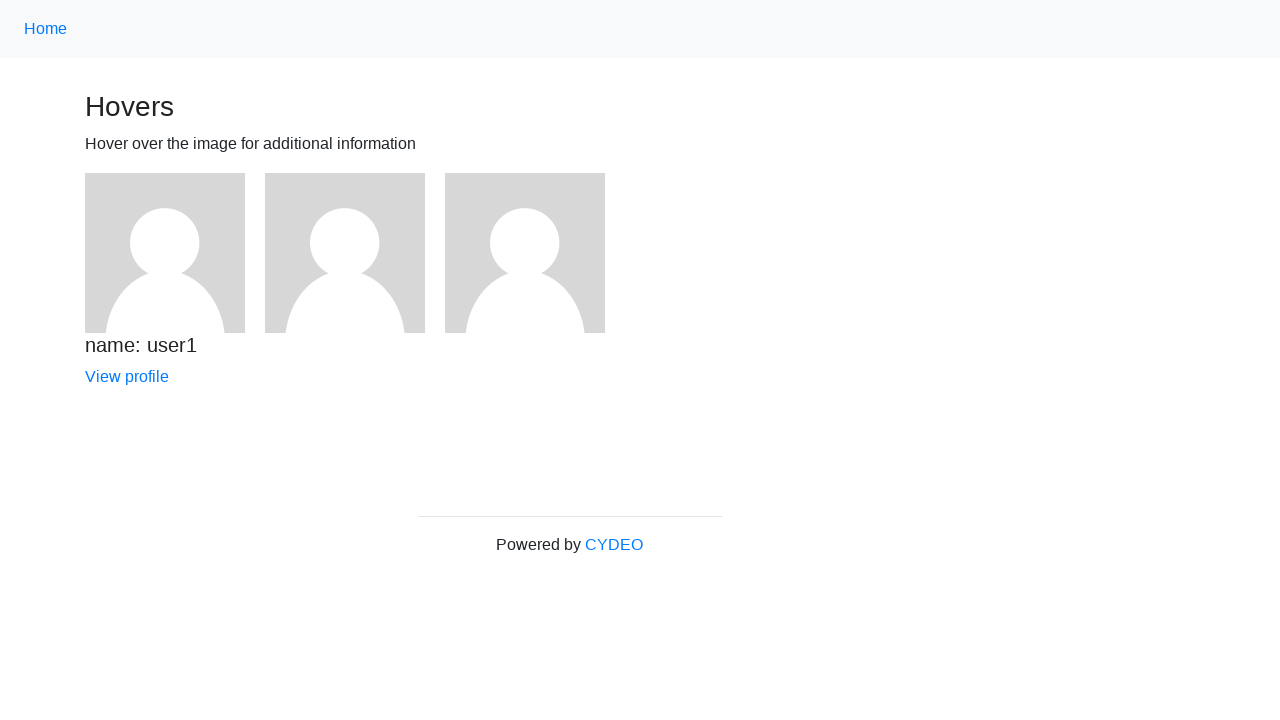

Hovered over second image at (345, 253) on (//img)[2]
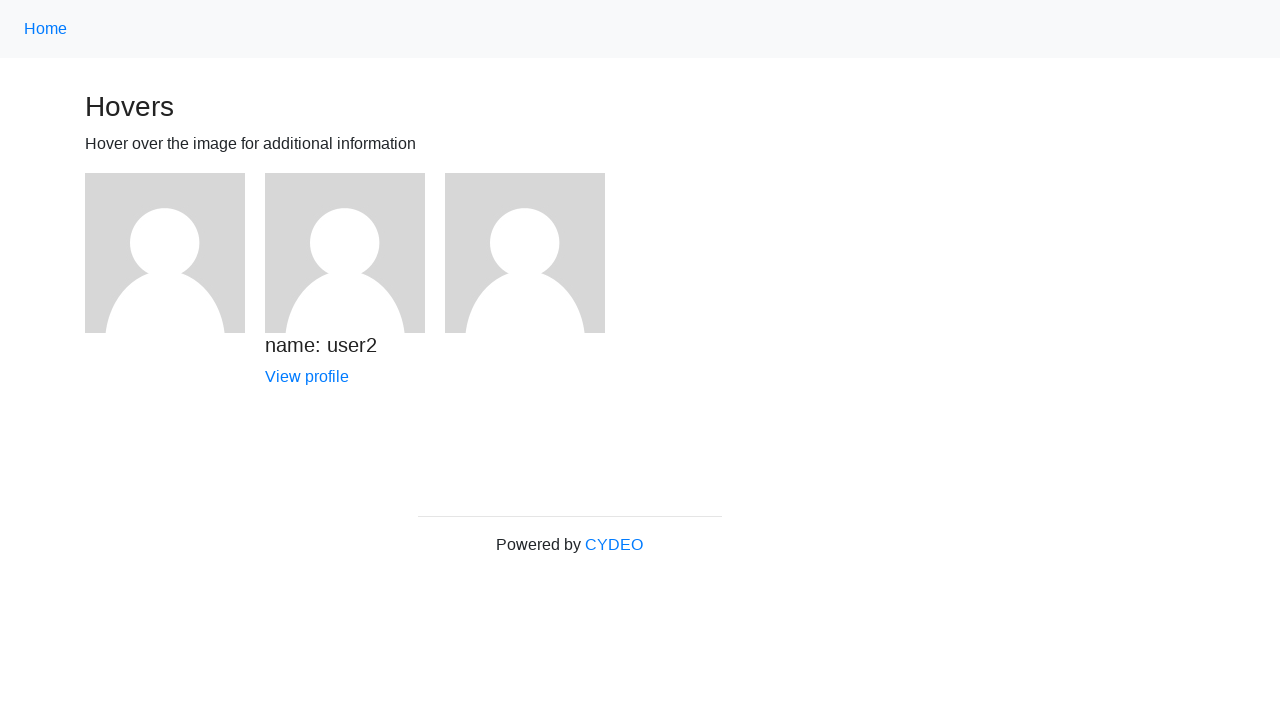

Verified user2 name text is visible
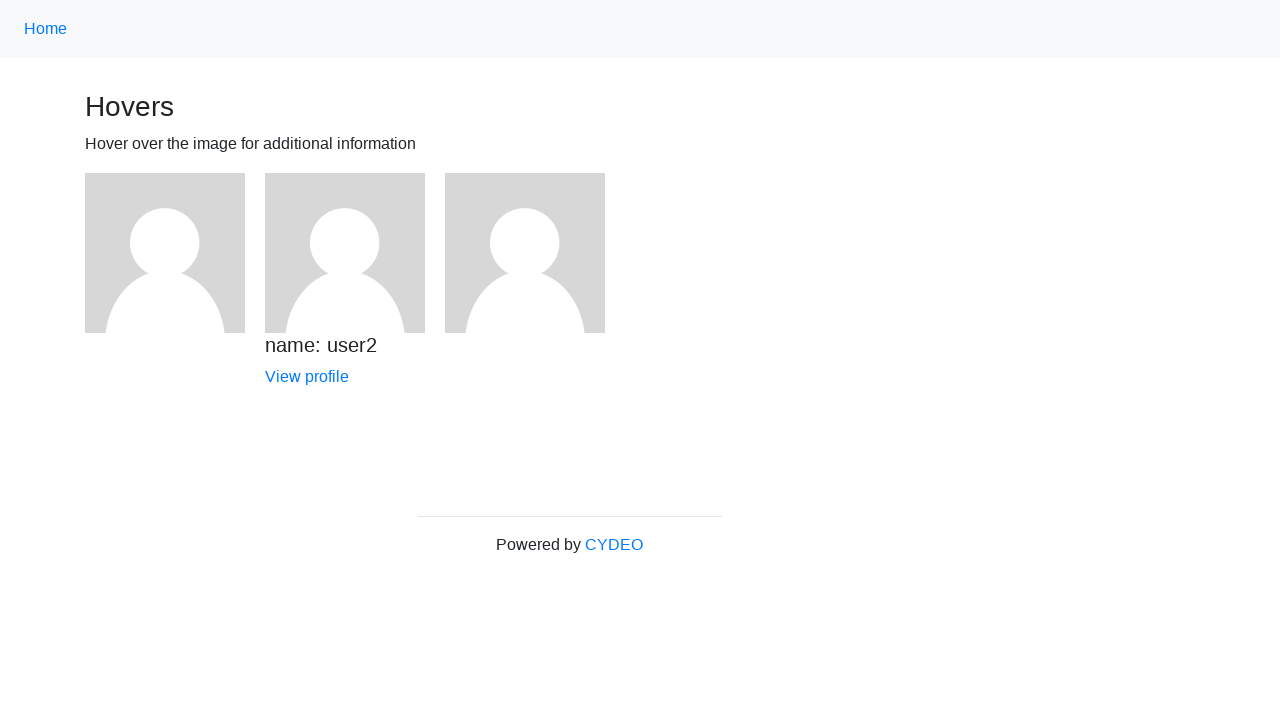

Hovered over third image at (525, 253) on (//img)[3]
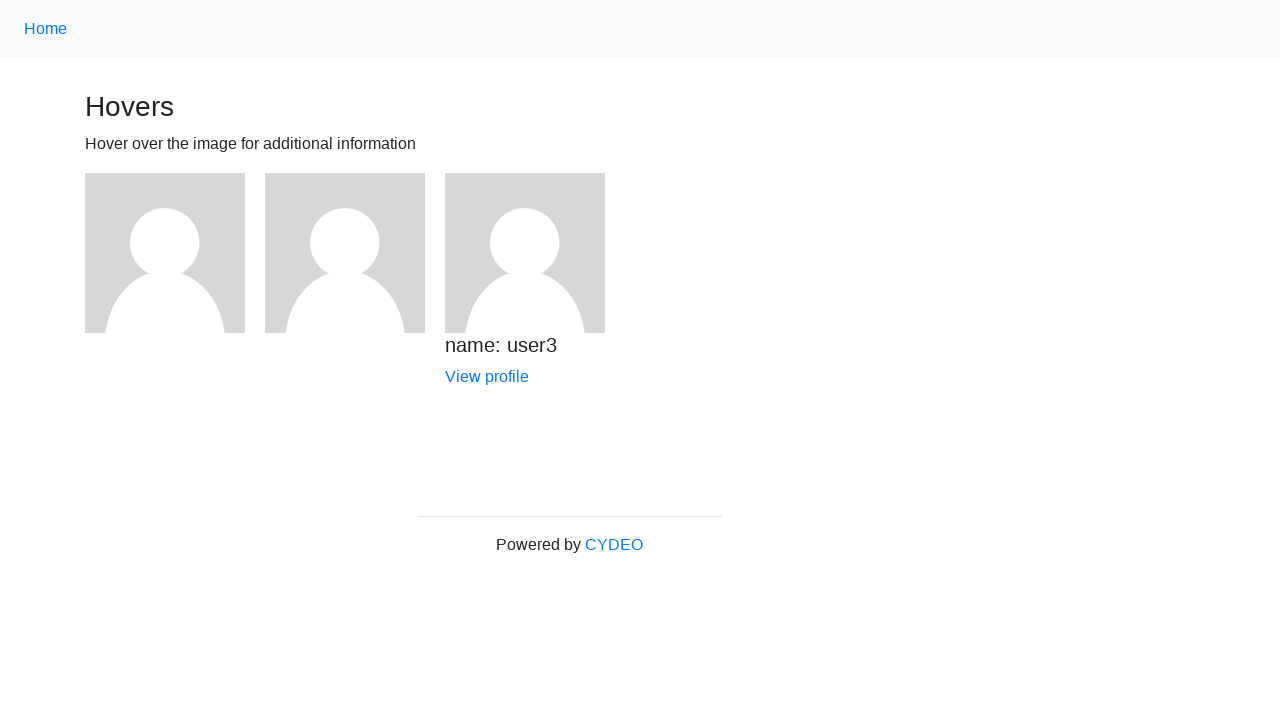

Verified user3 name text is visible
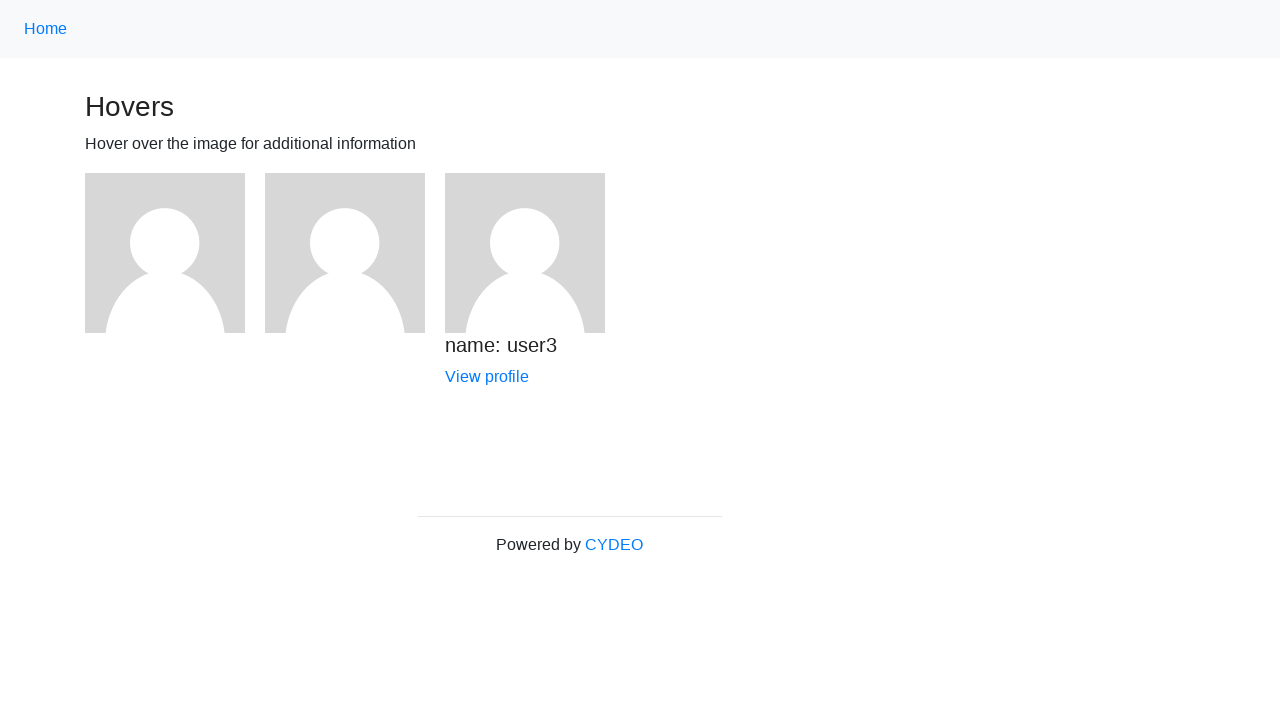

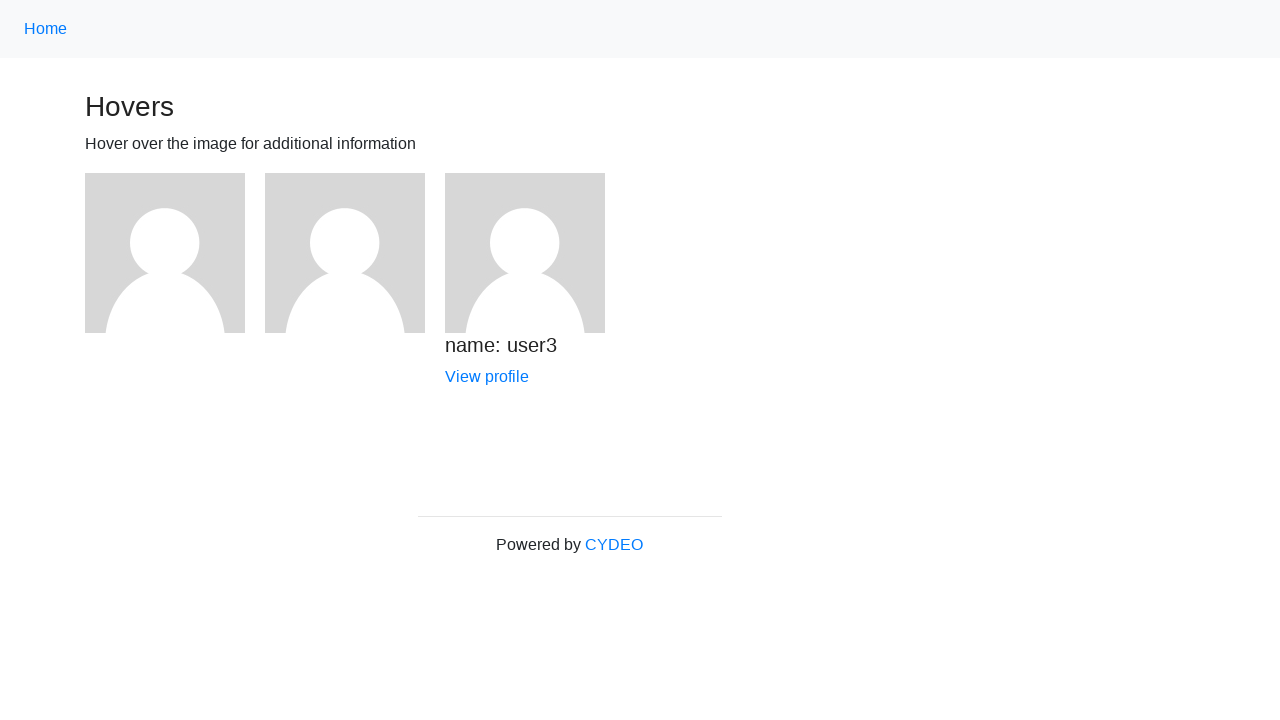